Tests data persistence by creating todos, marking one as complete, and reloading the page

Starting URL: https://demo.playwright.dev/todomvc

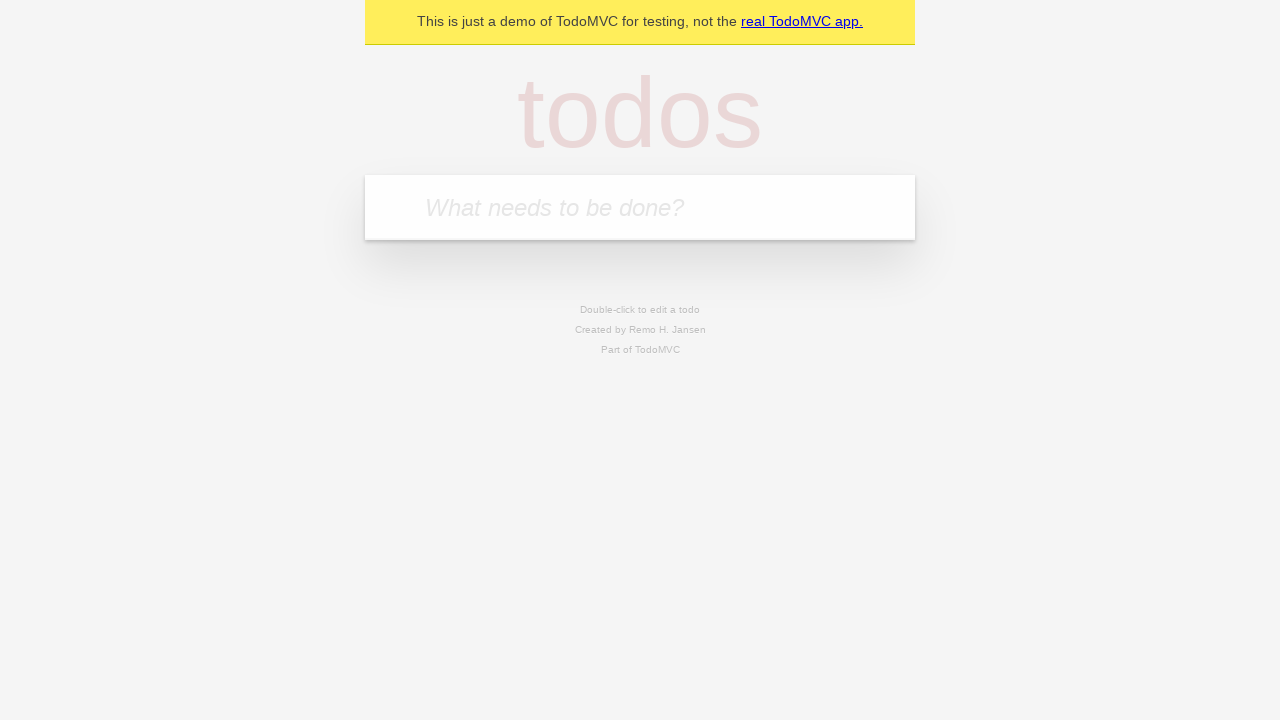

Filled todo input with 'buy some cheese' on internal:attr=[placeholder="What needs to be done?"i]
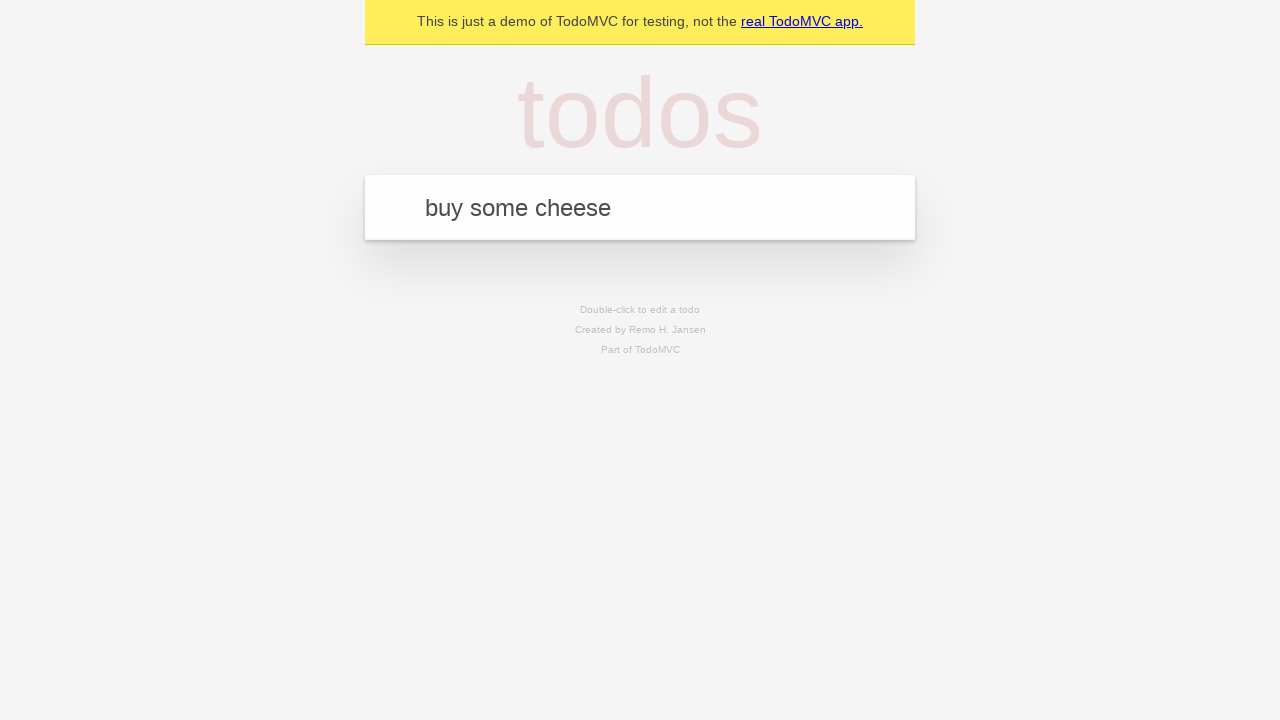

Pressed Enter to create todo 'buy some cheese' on internal:attr=[placeholder="What needs to be done?"i]
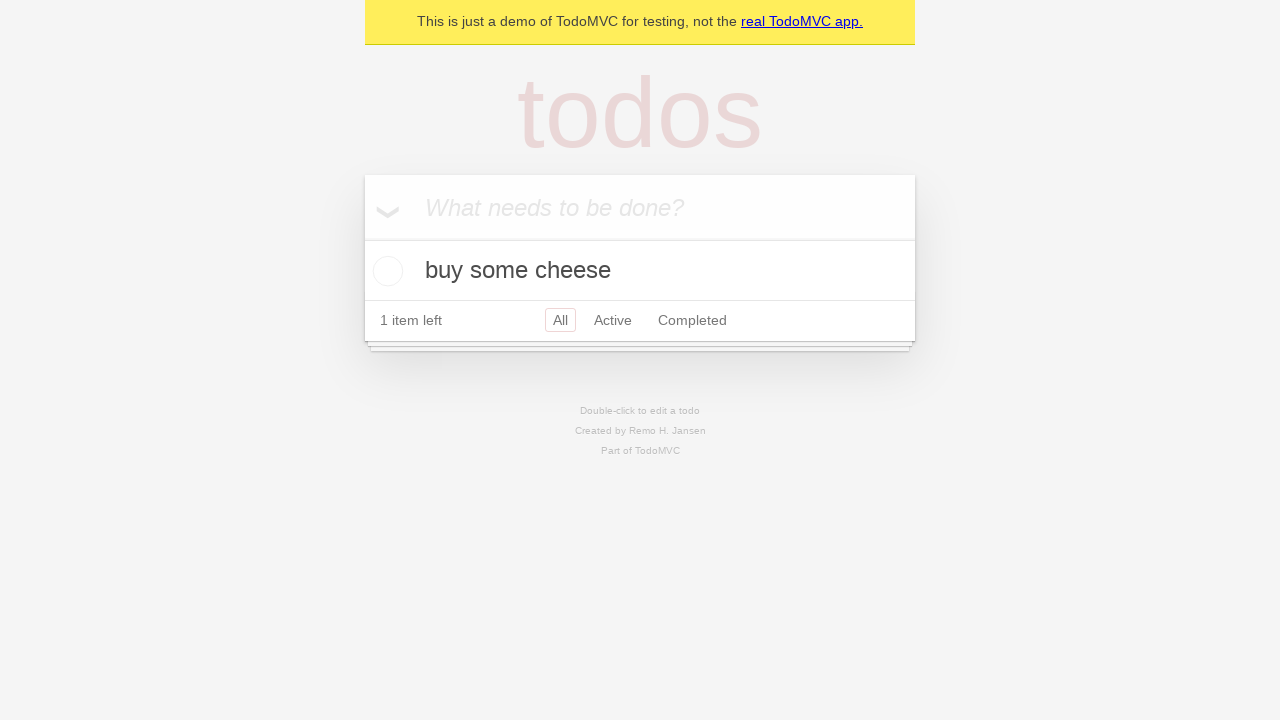

Filled todo input with 'feed the cat' on internal:attr=[placeholder="What needs to be done?"i]
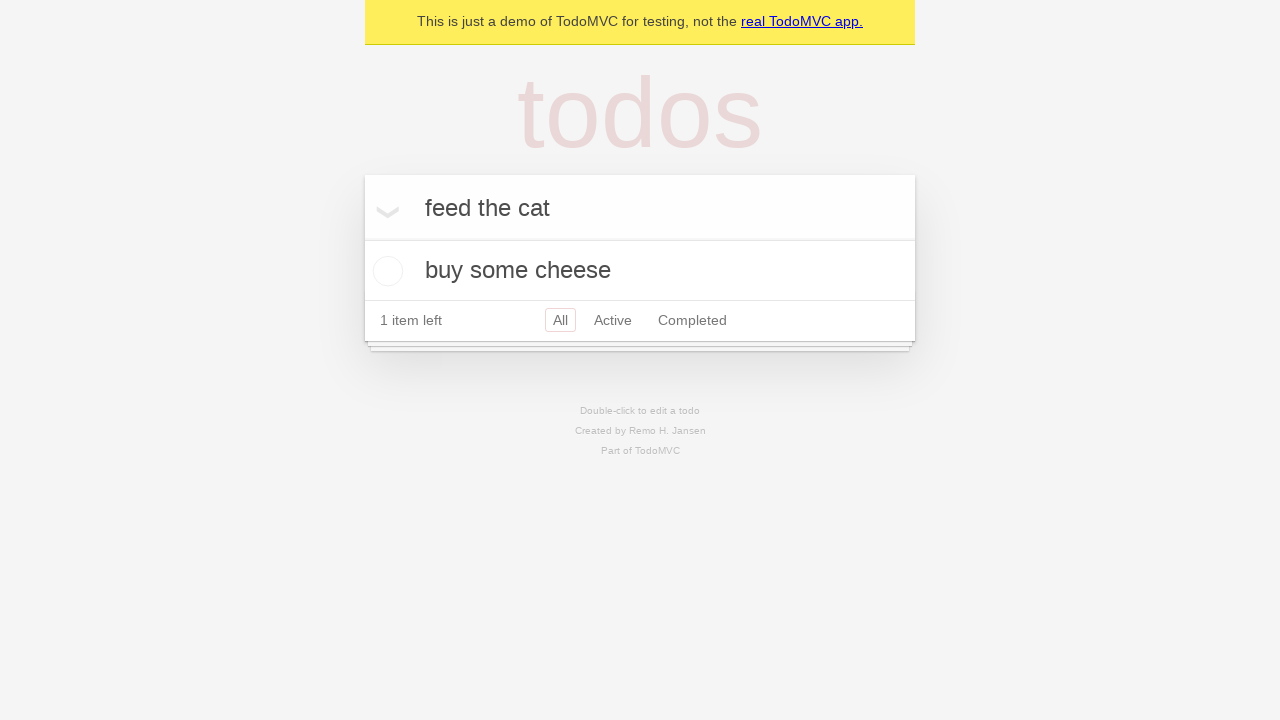

Pressed Enter to create todo 'feed the cat' on internal:attr=[placeholder="What needs to be done?"i]
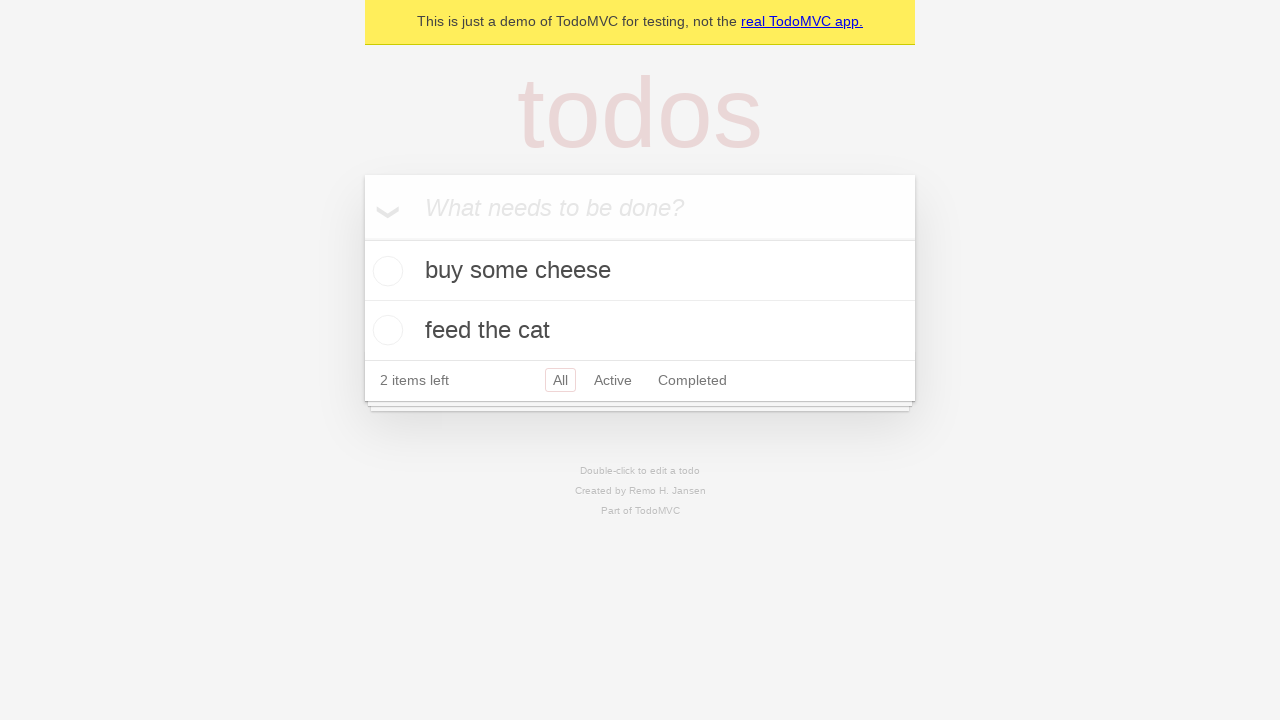

Located all todo items
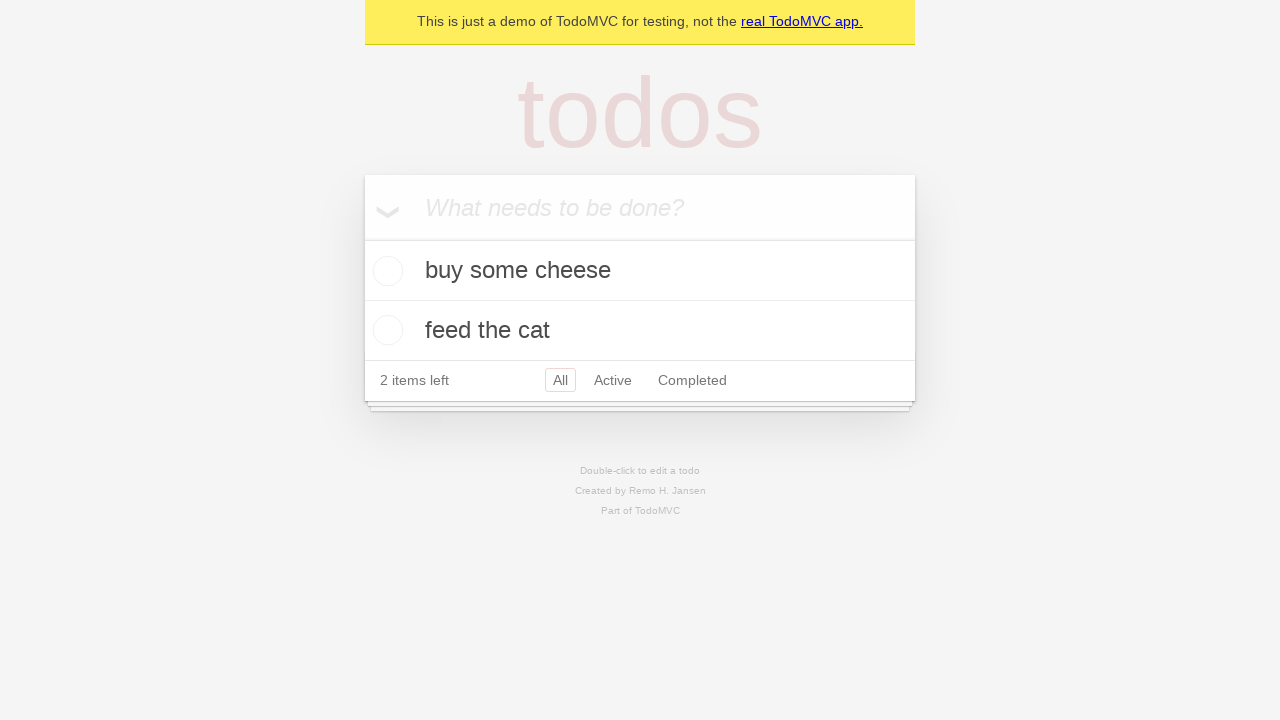

Located checkbox for first todo
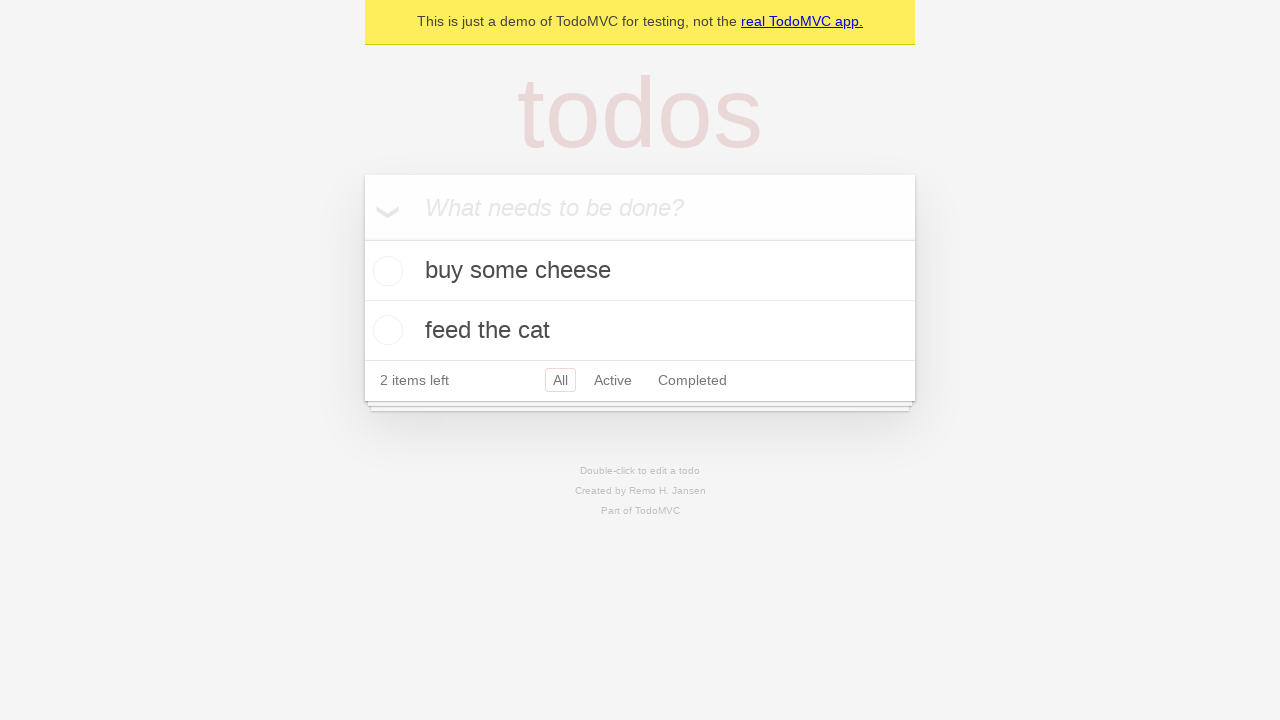

Marked first todo 'buy some cheese' as complete at (385, 271) on [data-testid='todo-item'] >> nth=0 >> internal:role=checkbox
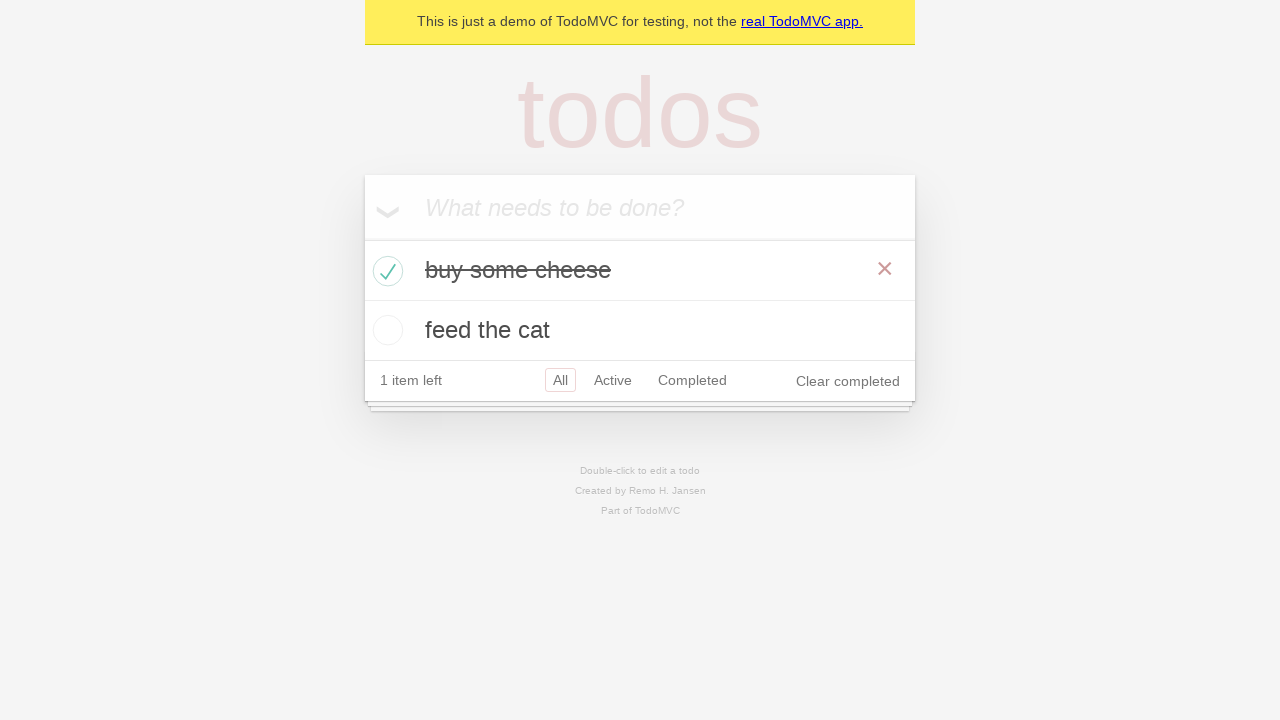

Reloaded the page to test data persistence
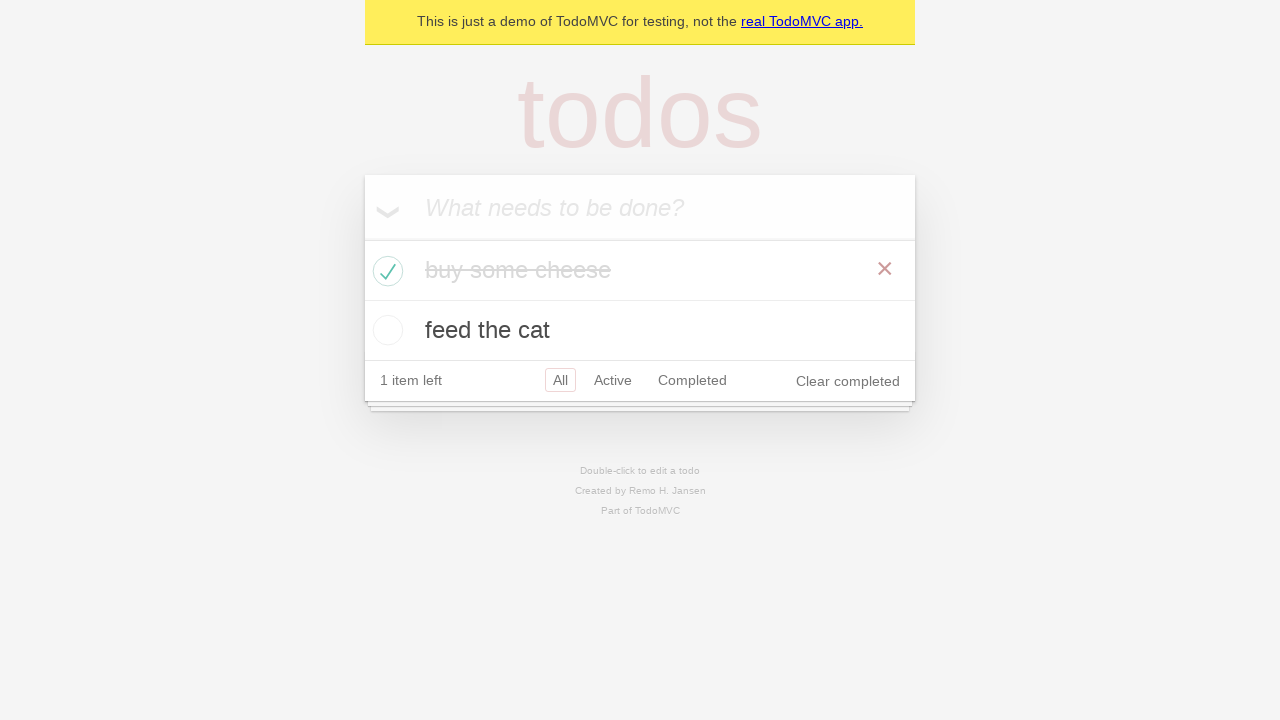

Waited for todo items to load after page reload
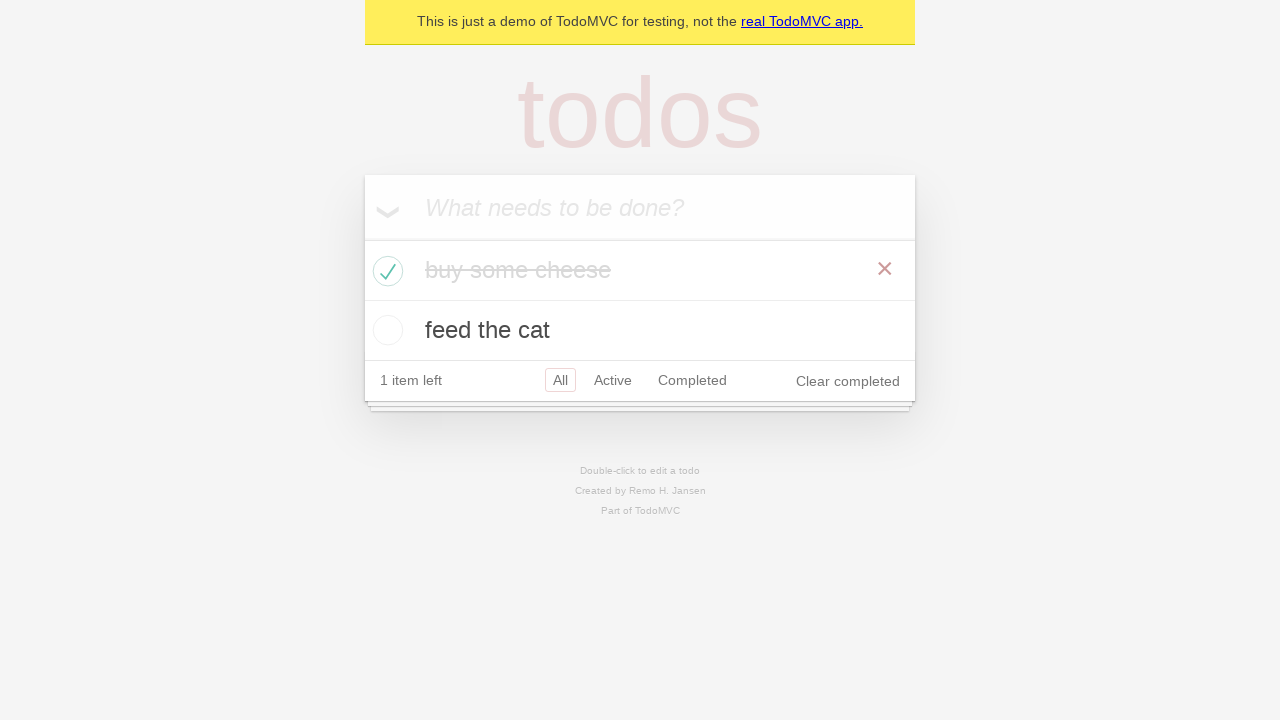

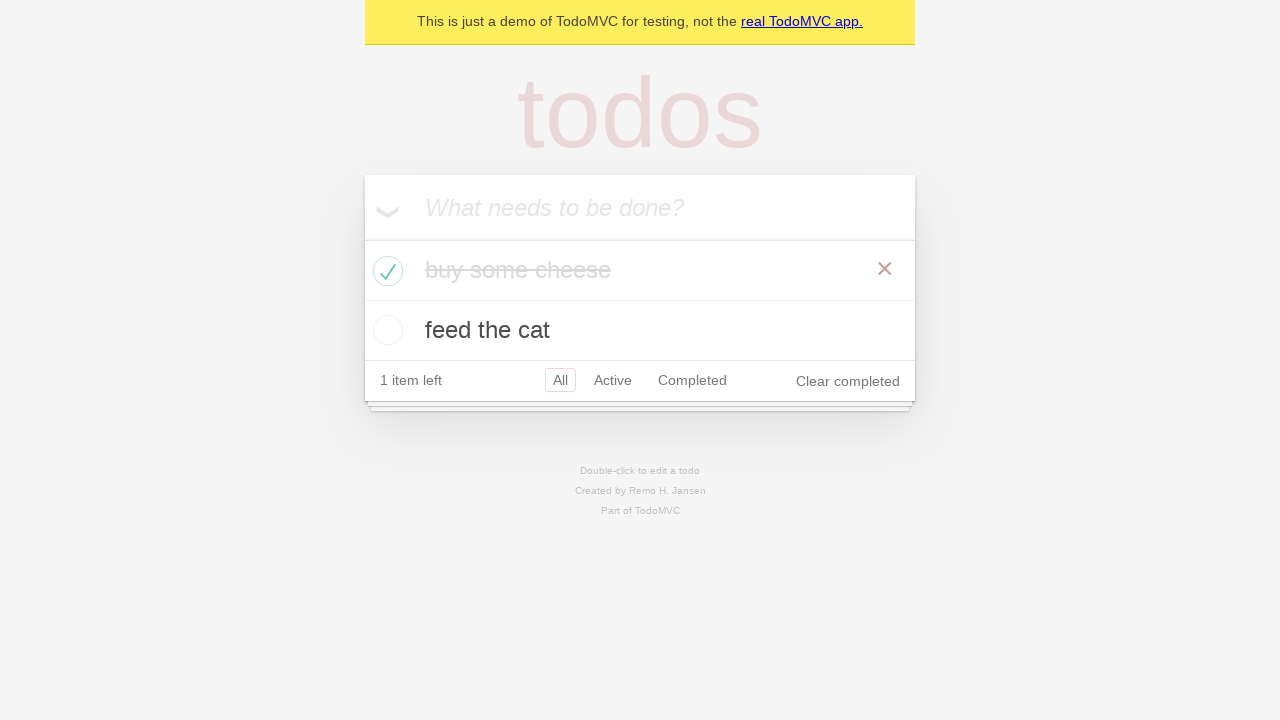